Tests checkbox functionality by navigating to the checkboxes page and toggling checkbox states.

Starting URL: http://the-internet.herokuapp.com

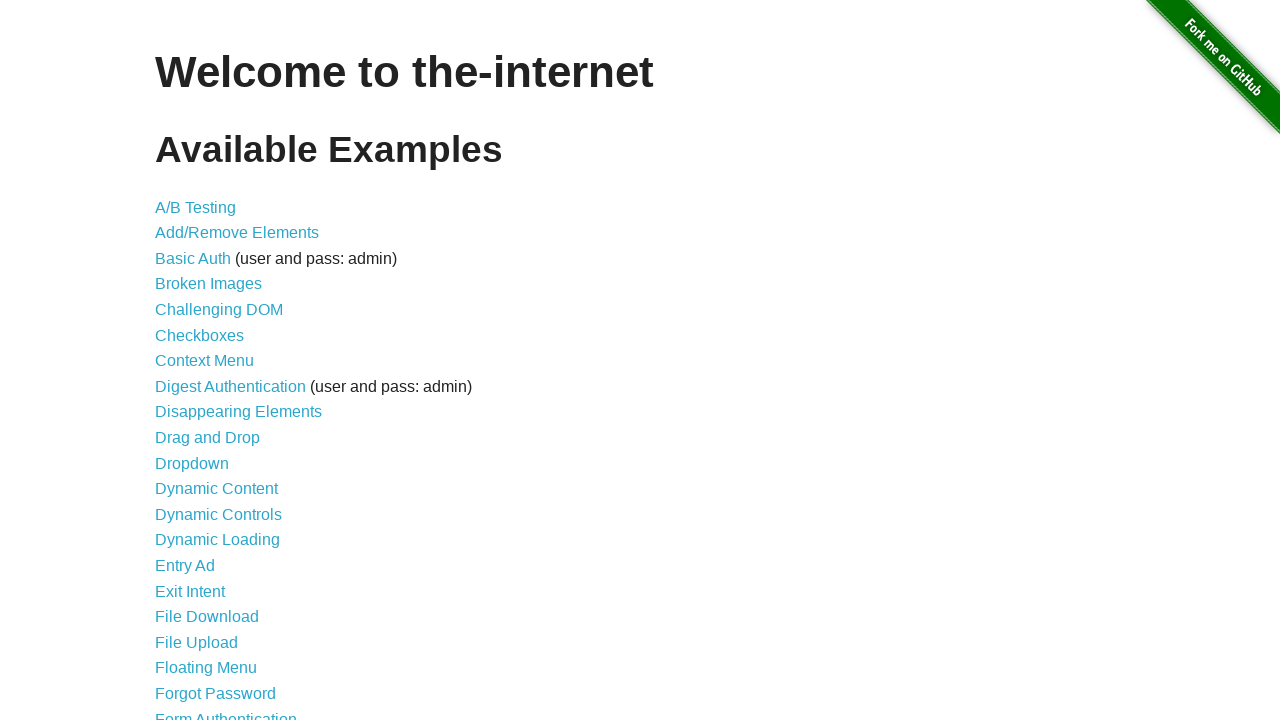

Clicked on Checkboxes link to navigate to checkboxes page at (200, 335) on text=Checkboxes
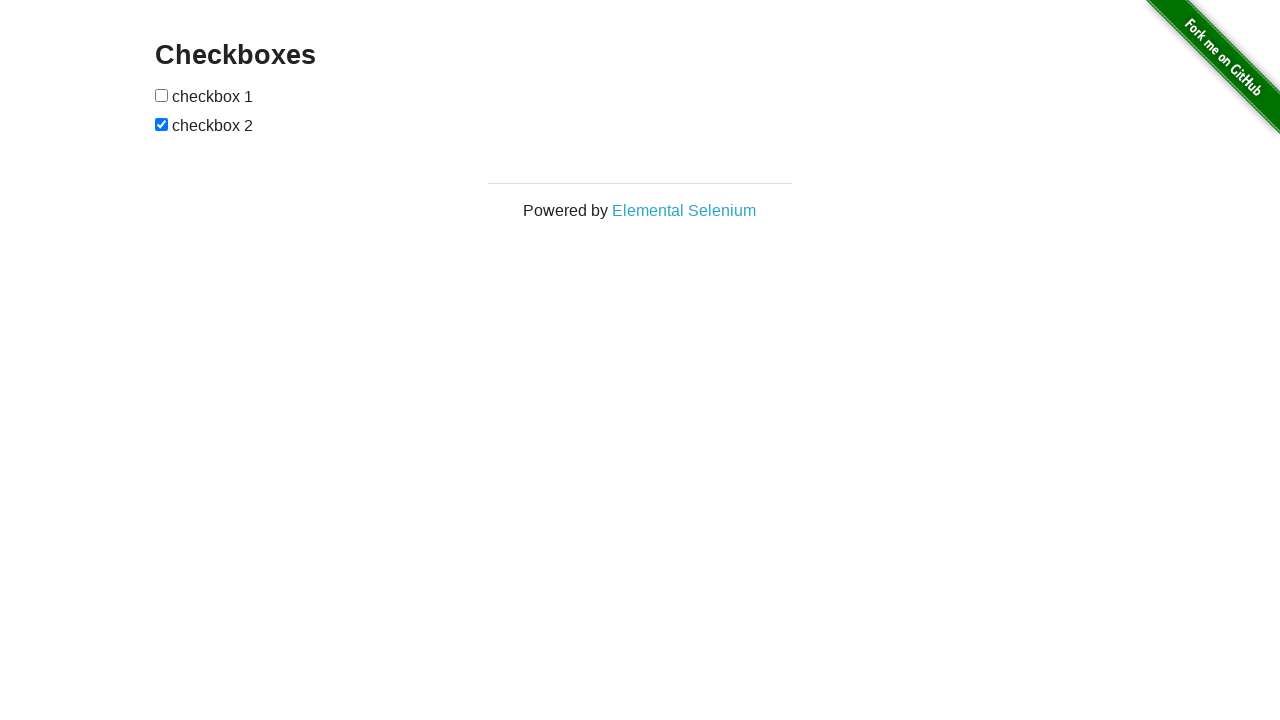

Located all checkboxes on the page
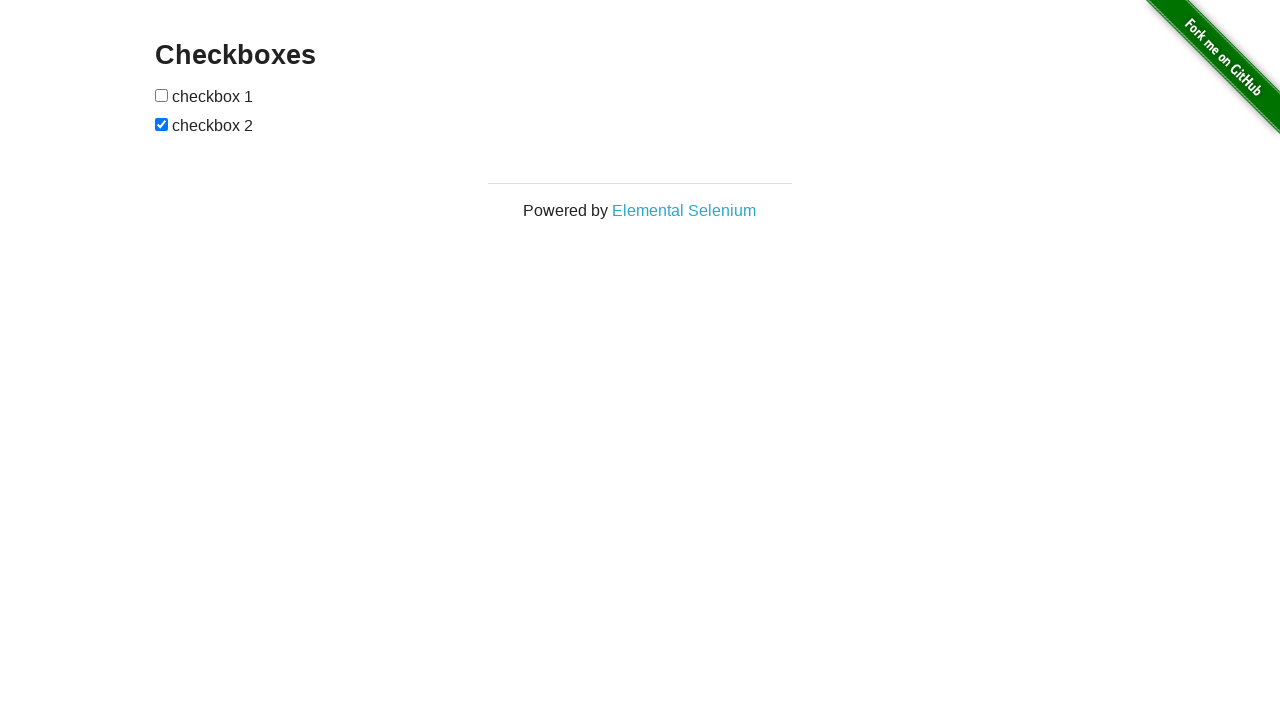

Selected first checkbox element
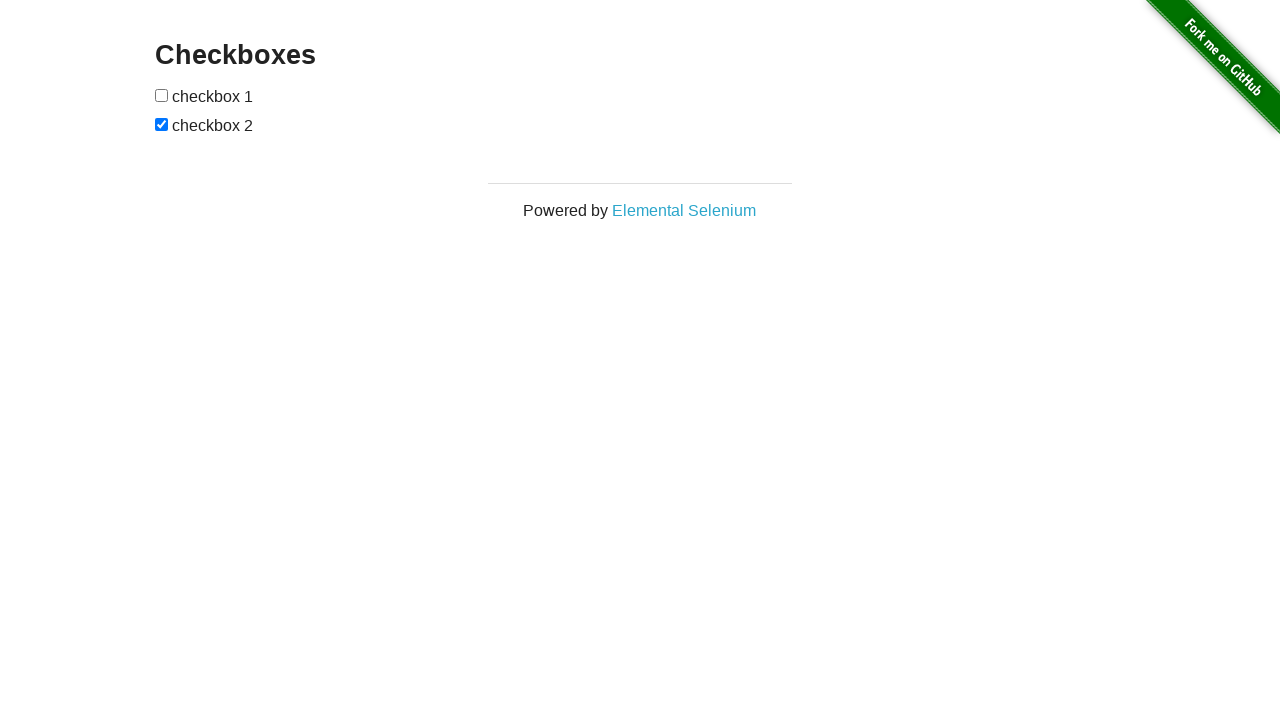

Checked first checkbox at (162, 95) on input[type='checkbox'] >> nth=0
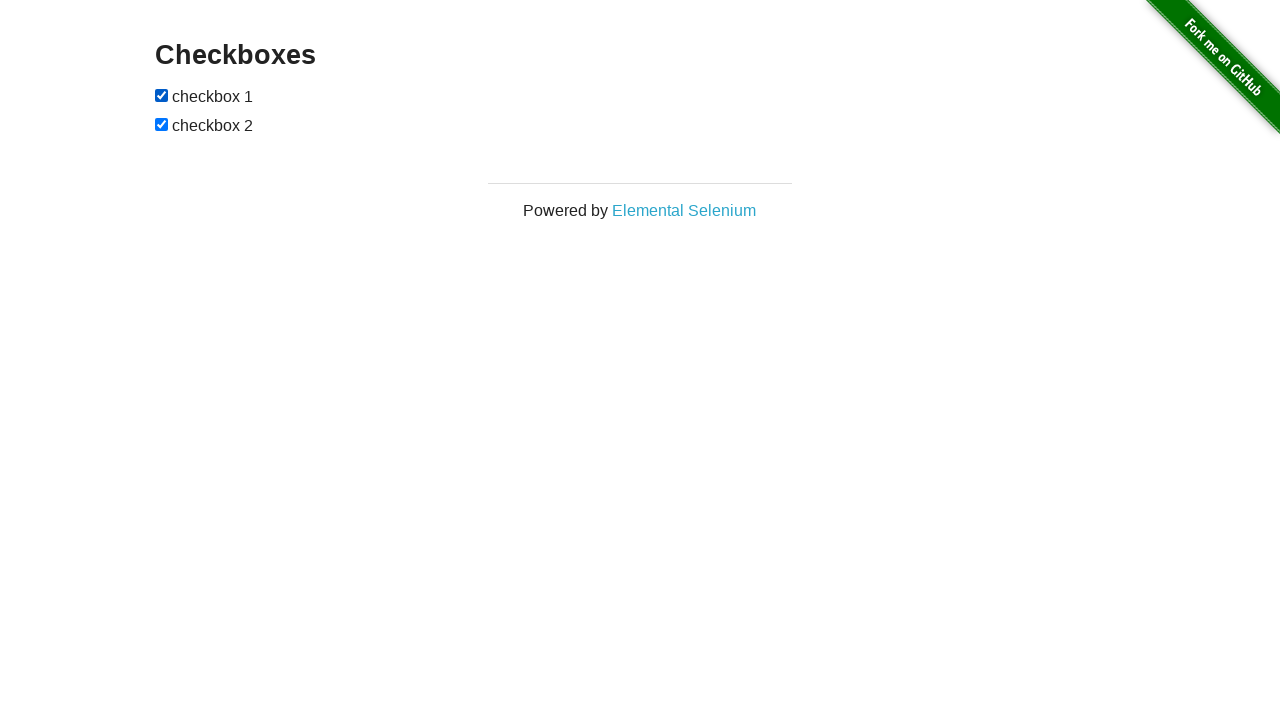

Selected second checkbox element
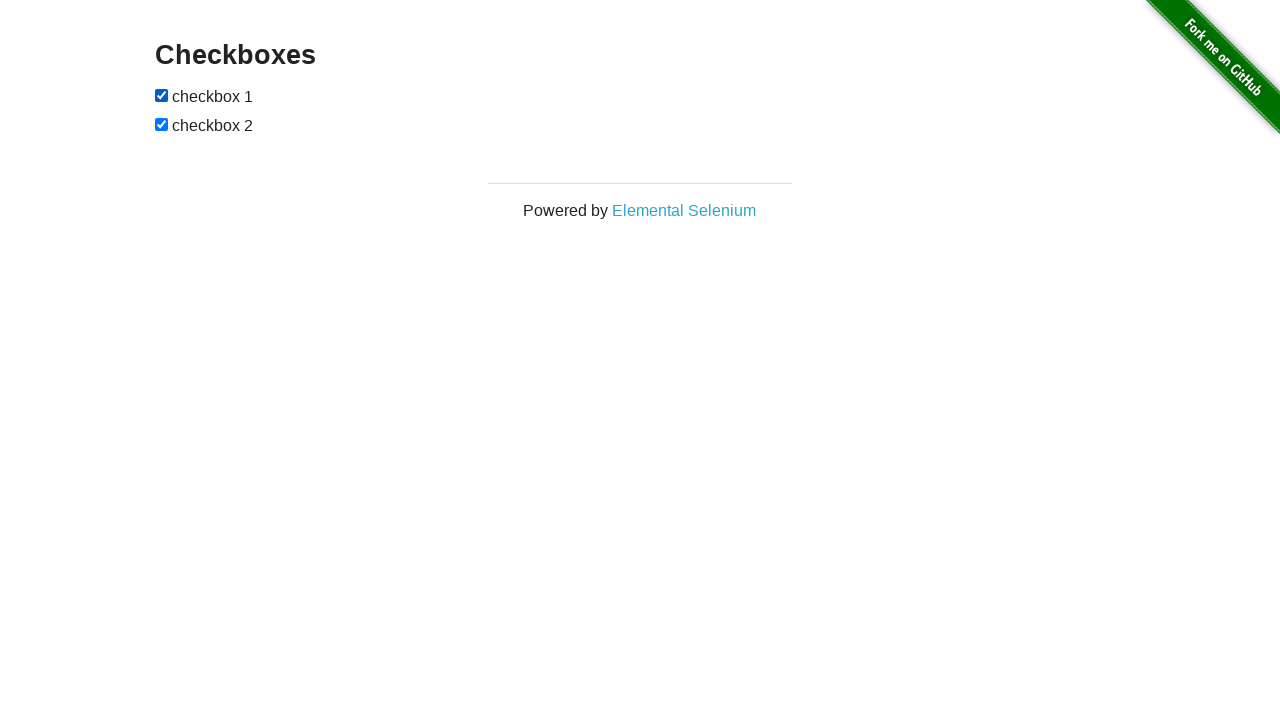

Unchecked second checkbox at (162, 124) on input[type='checkbox'] >> nth=1
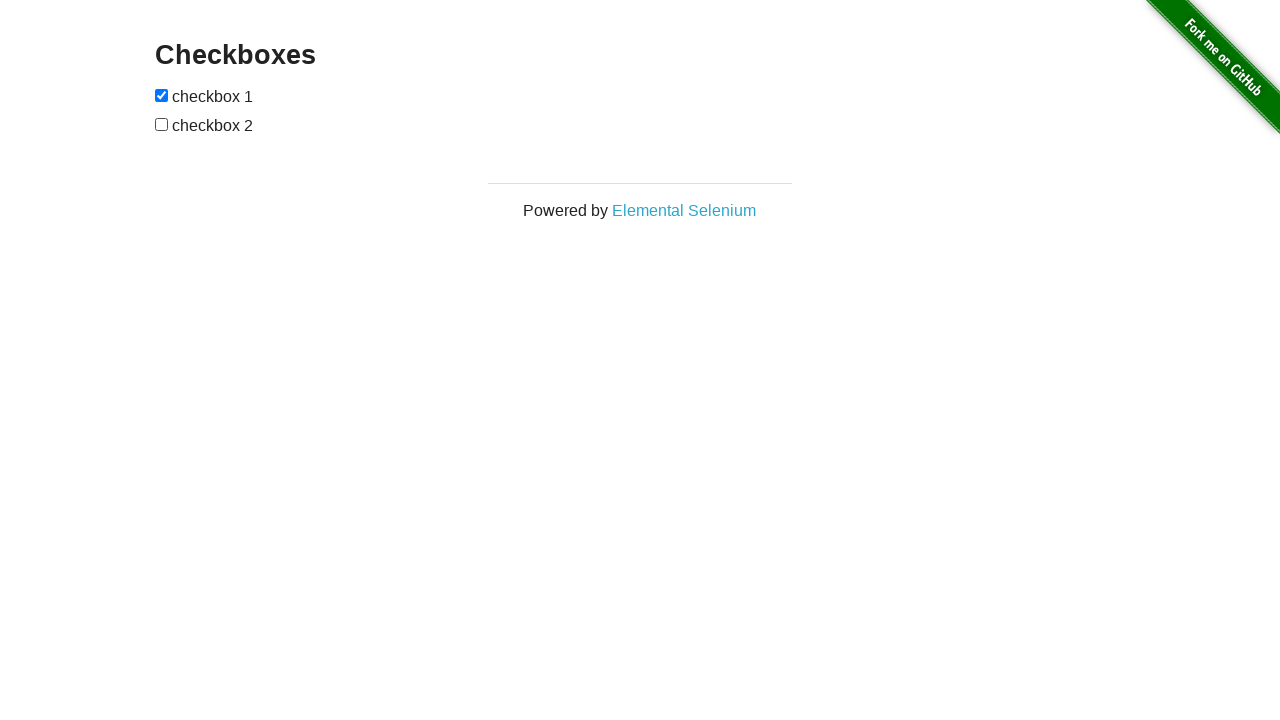

Verified first checkbox is checked
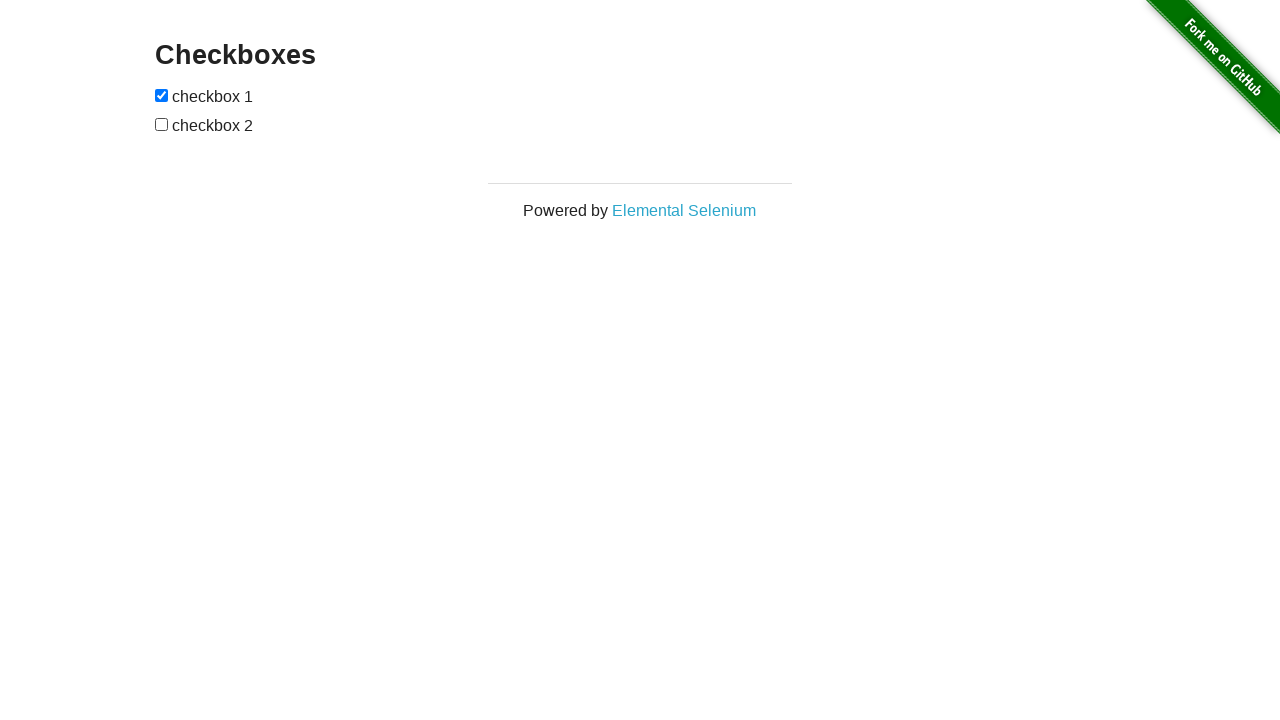

Verified second checkbox is unchecked
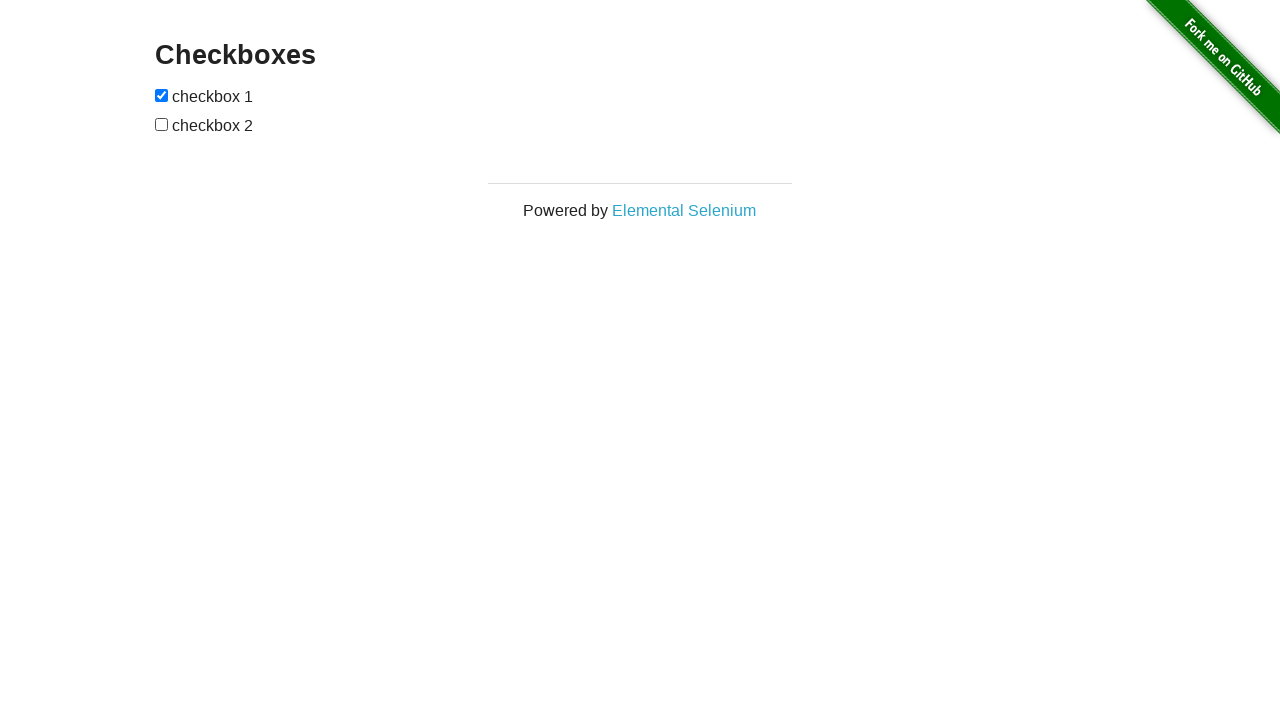

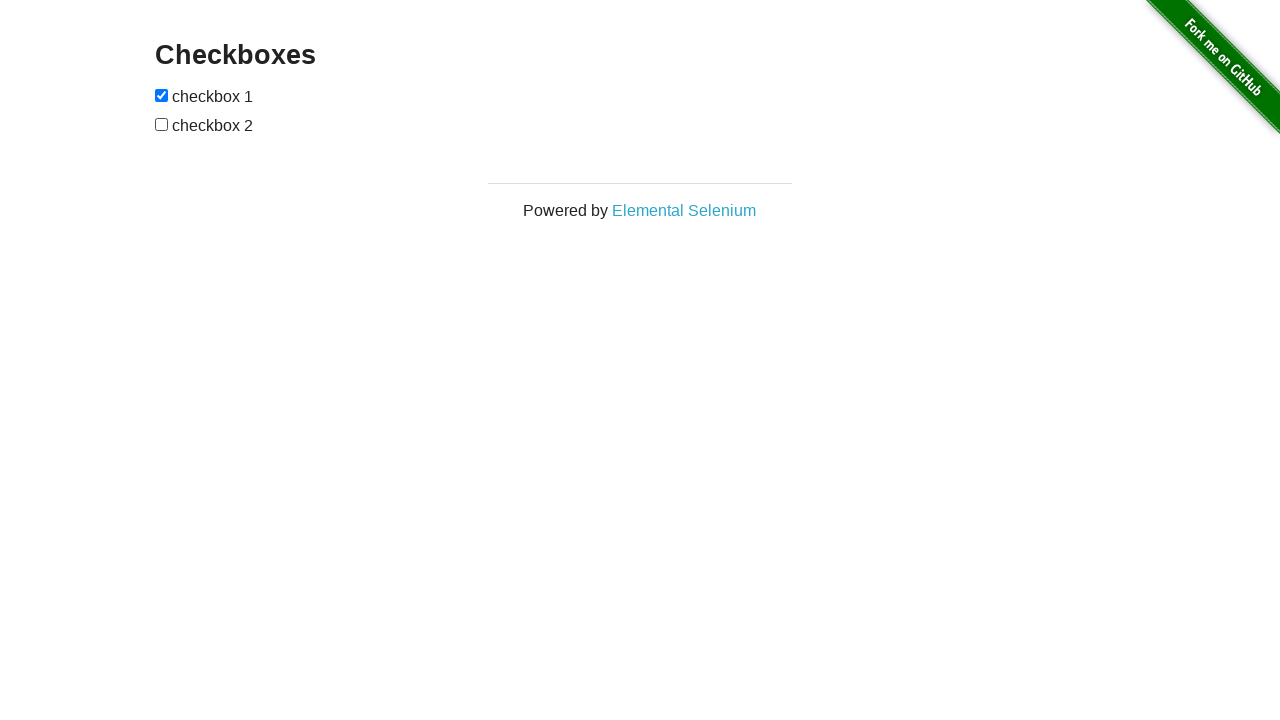